Tests the 7-character validation form by entering a valid 7-character string and verifying it returns "Valid Value"

Starting URL: https://eviltester.github.io/TestingApp/apps/7charval/simple7charvalidation.htm

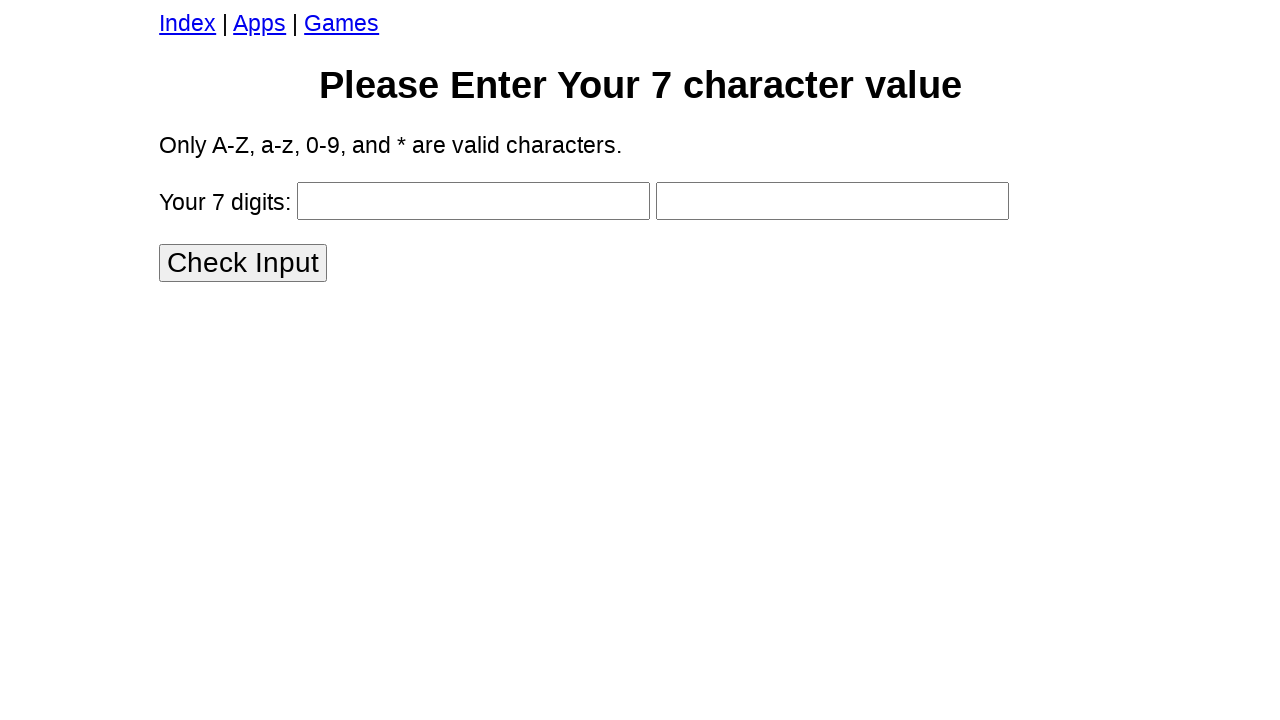

Filled characters input field with valid 7-character string 'Abc123x' on [name="characters"]
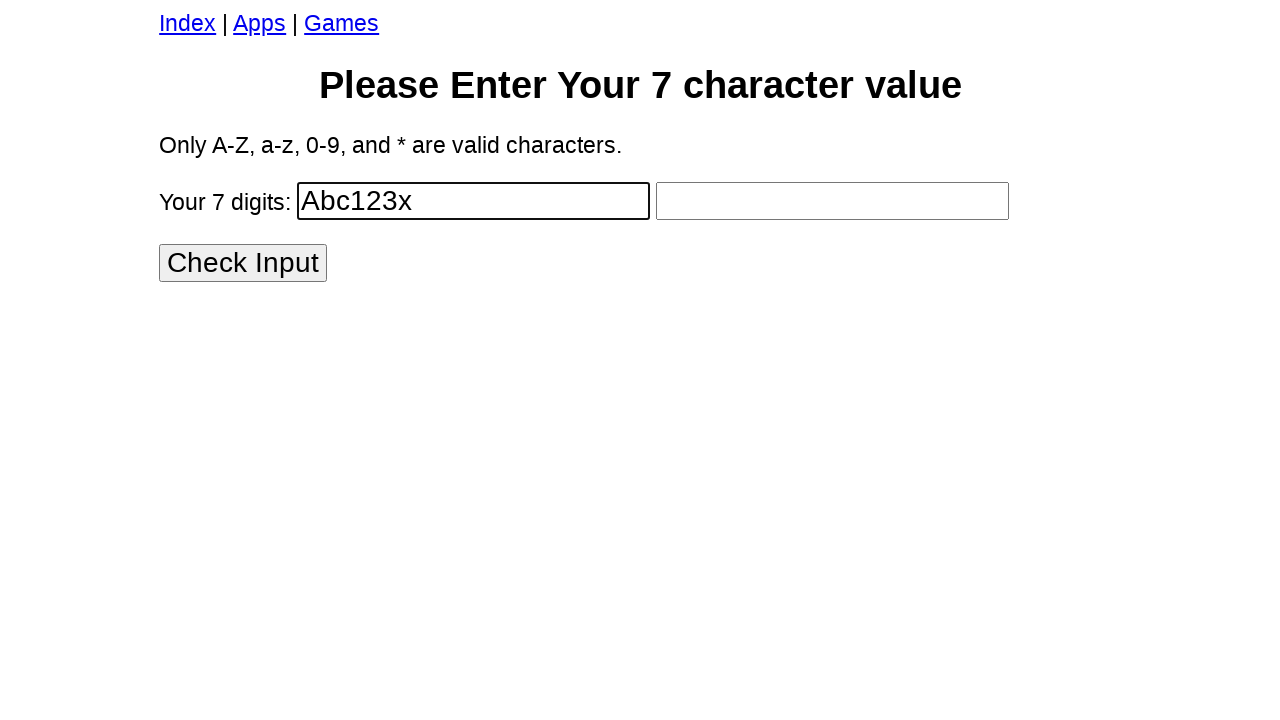

Clicked validate button to submit the form at (243, 262) on [name="validate"]
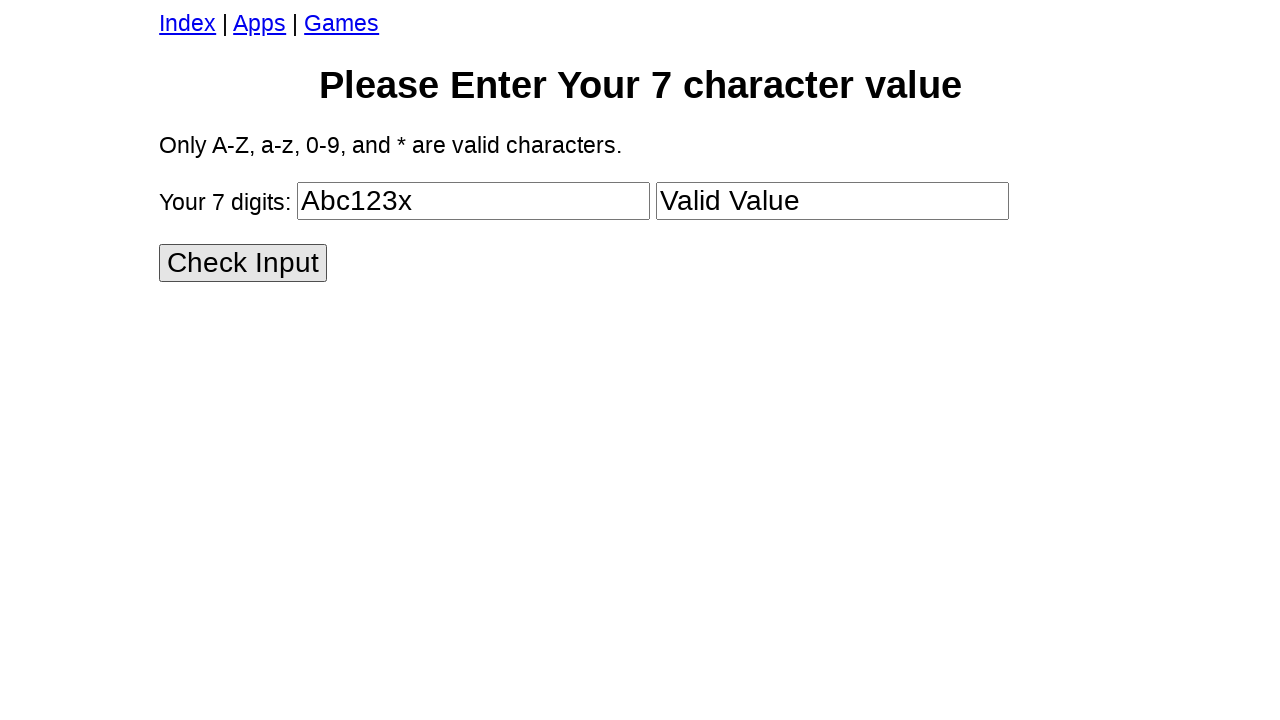

Validation message element appeared on the page
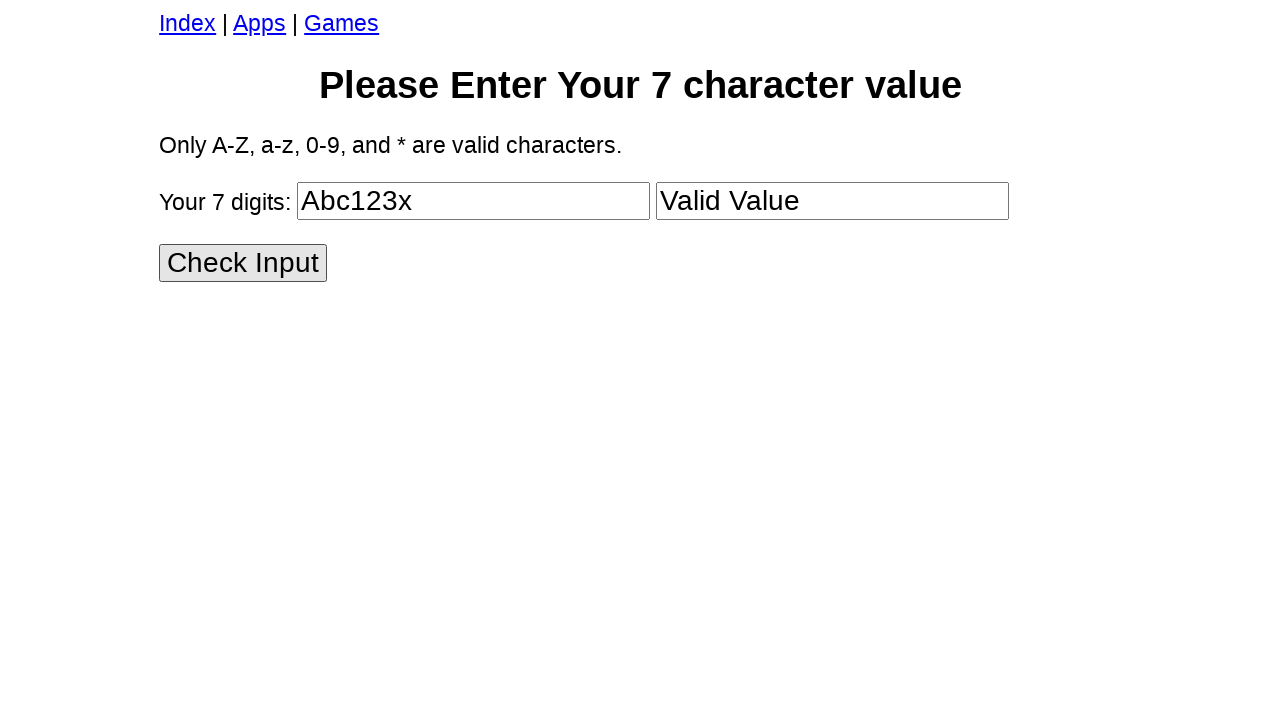

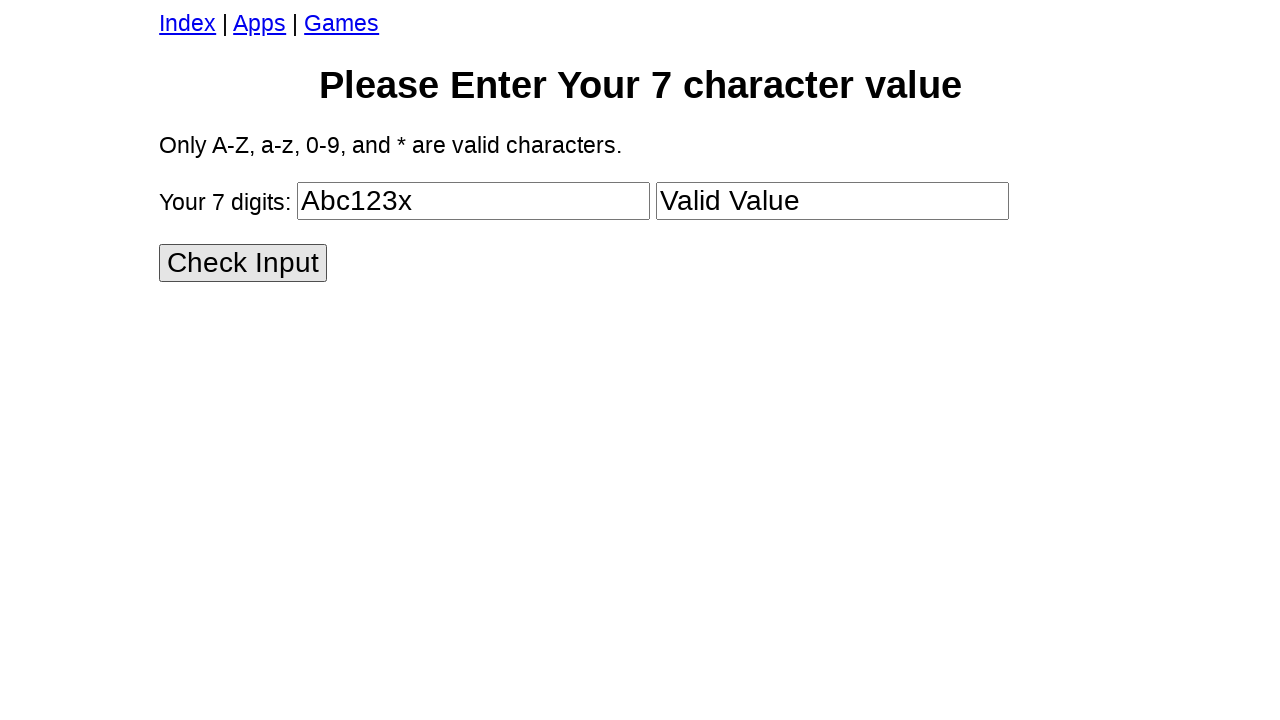